Tests the PDF to Word converter page by navigating to it and interacting with the file upload button. The original script attempted to upload a local file, but this version verifies the upload element is present and clickable.

Starting URL: https://smallpdf.com/pdf-to-word

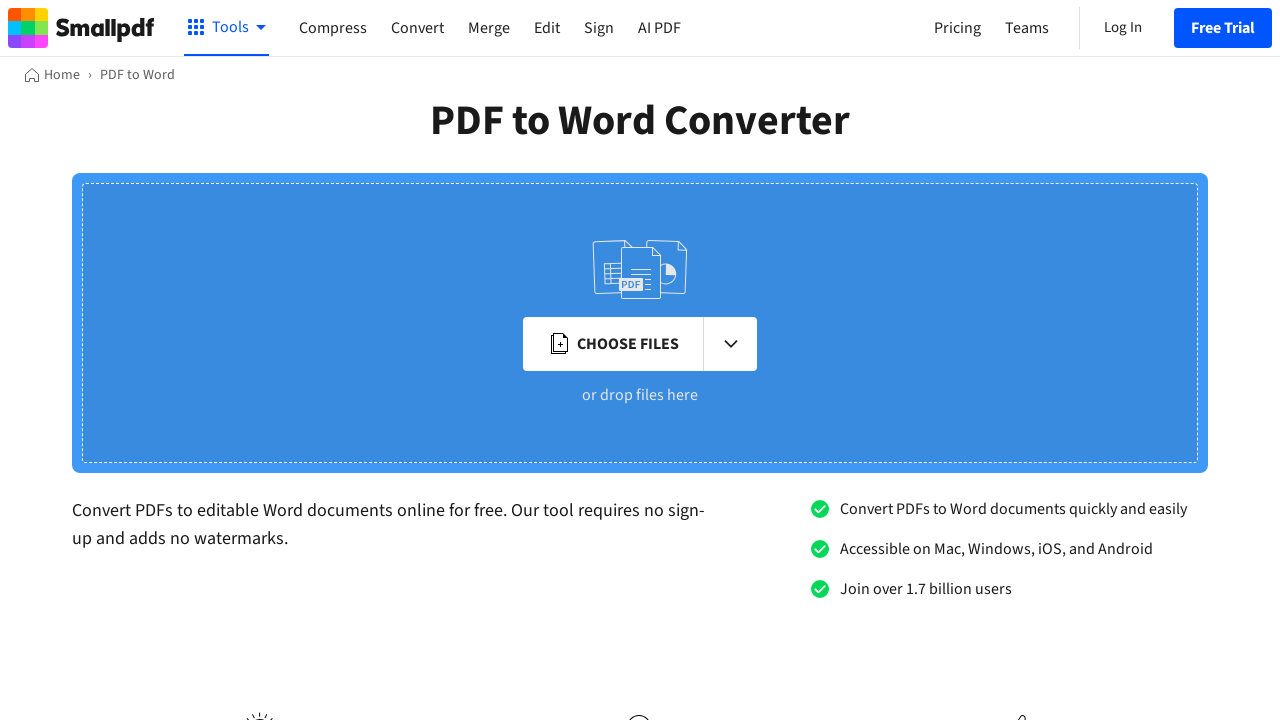

Waited for 'Choose Files' button to appear on PDF to Word converter page
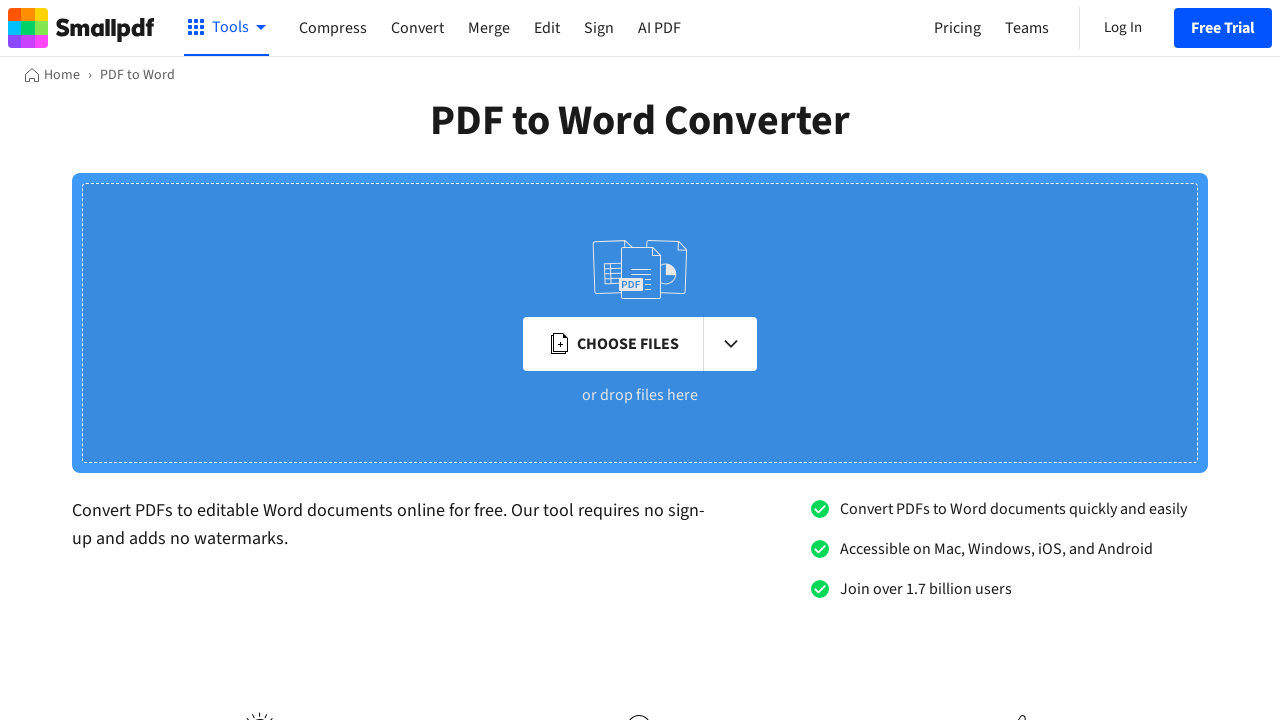

Located the 'Choose Files' button element
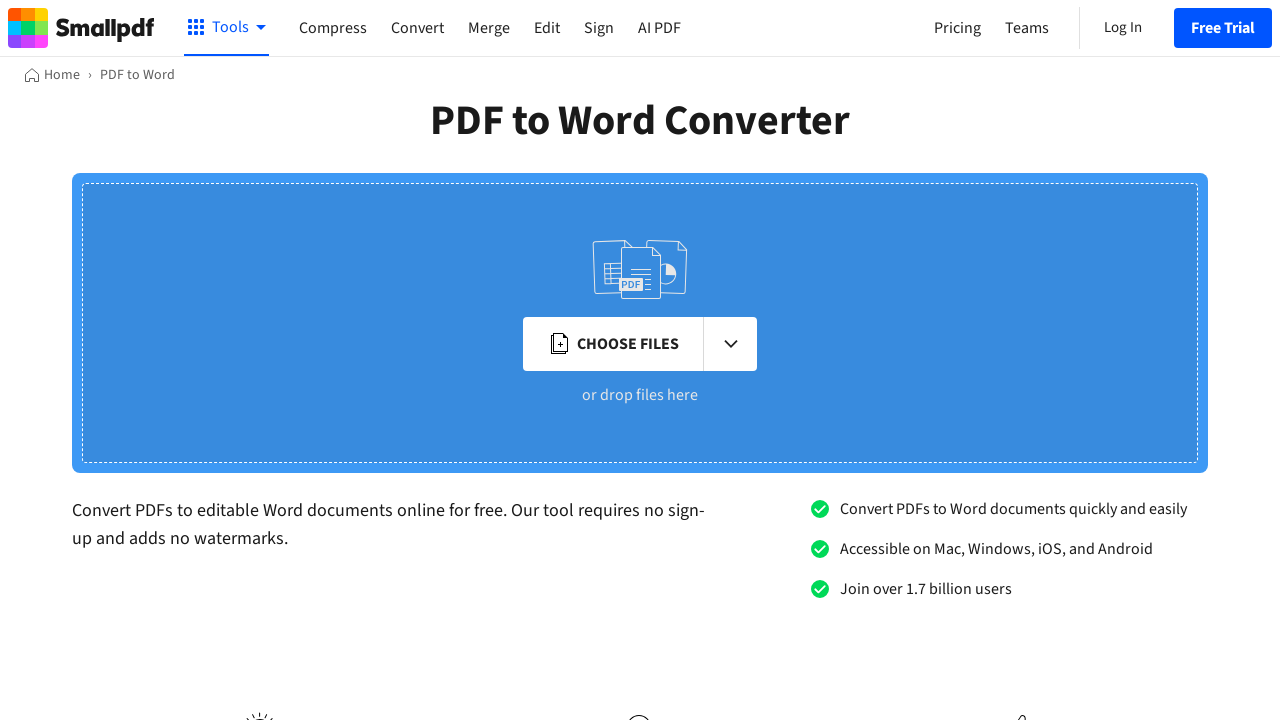

Verified 'Choose Files' button is visible
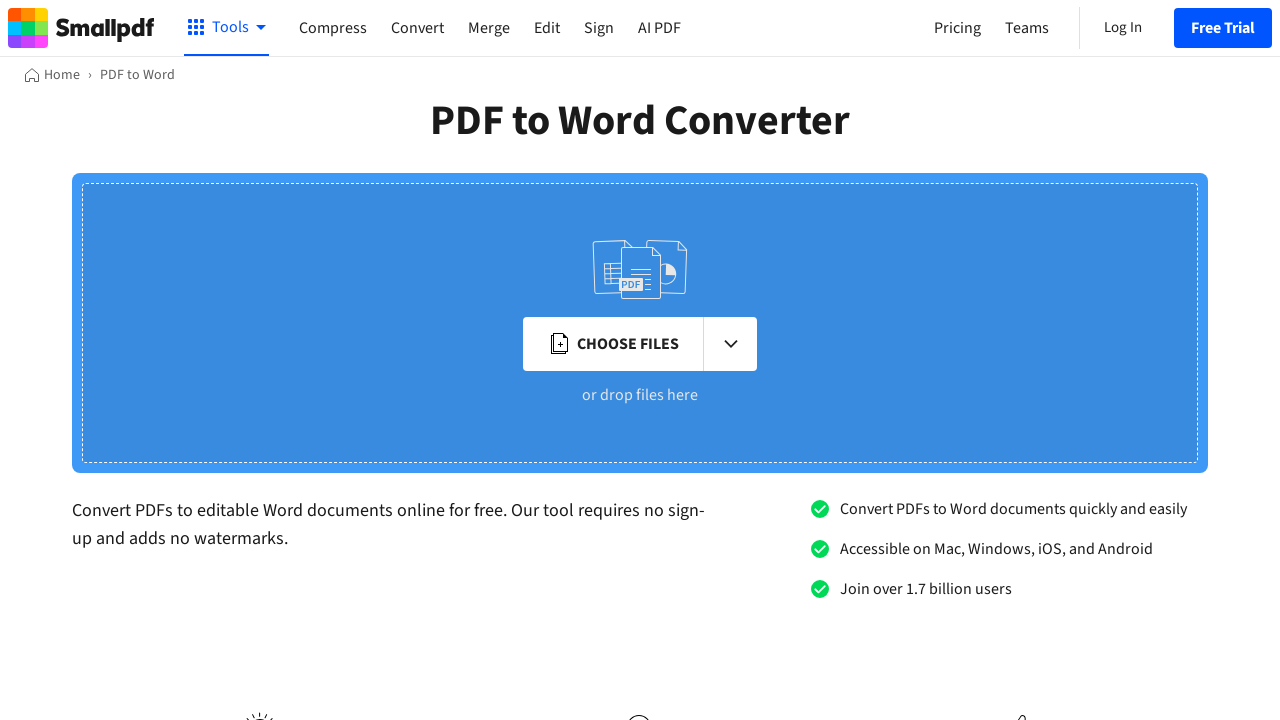

Clicked 'Choose Files' button to trigger file upload dialog at (628, 344) on xpath=//span[text()='Choose Files']
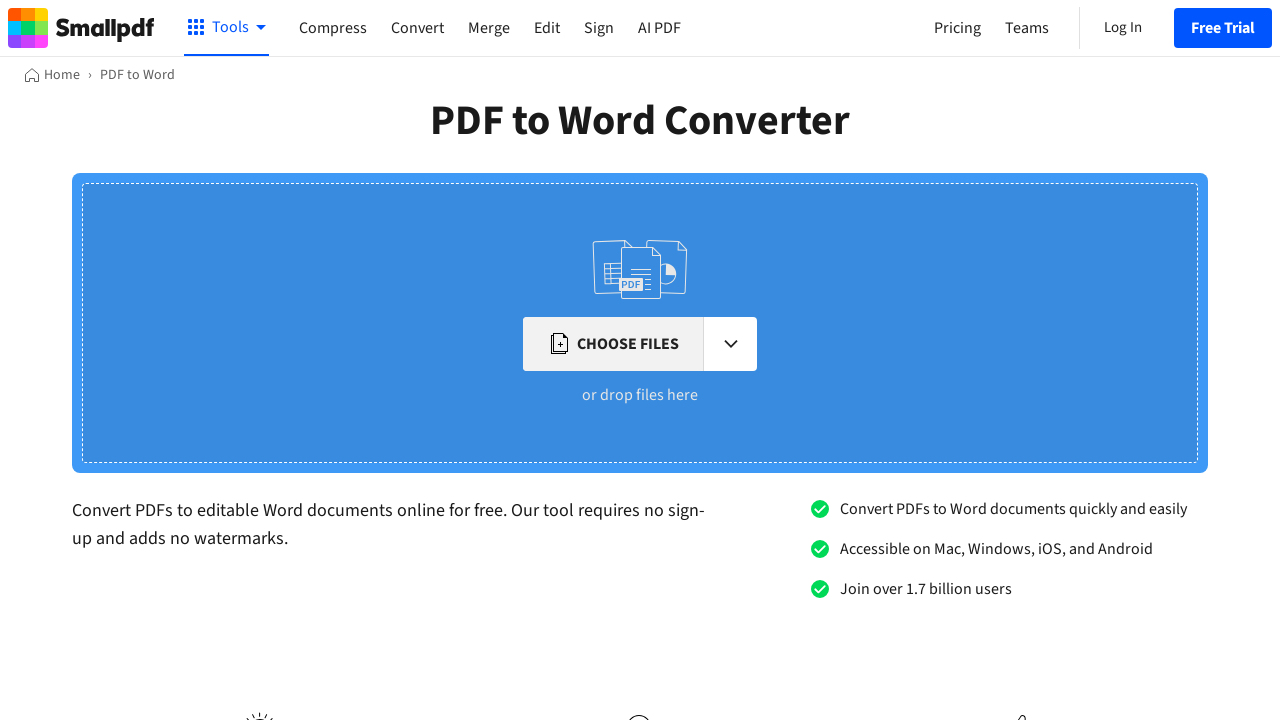

File chooser dialog triggered successfully
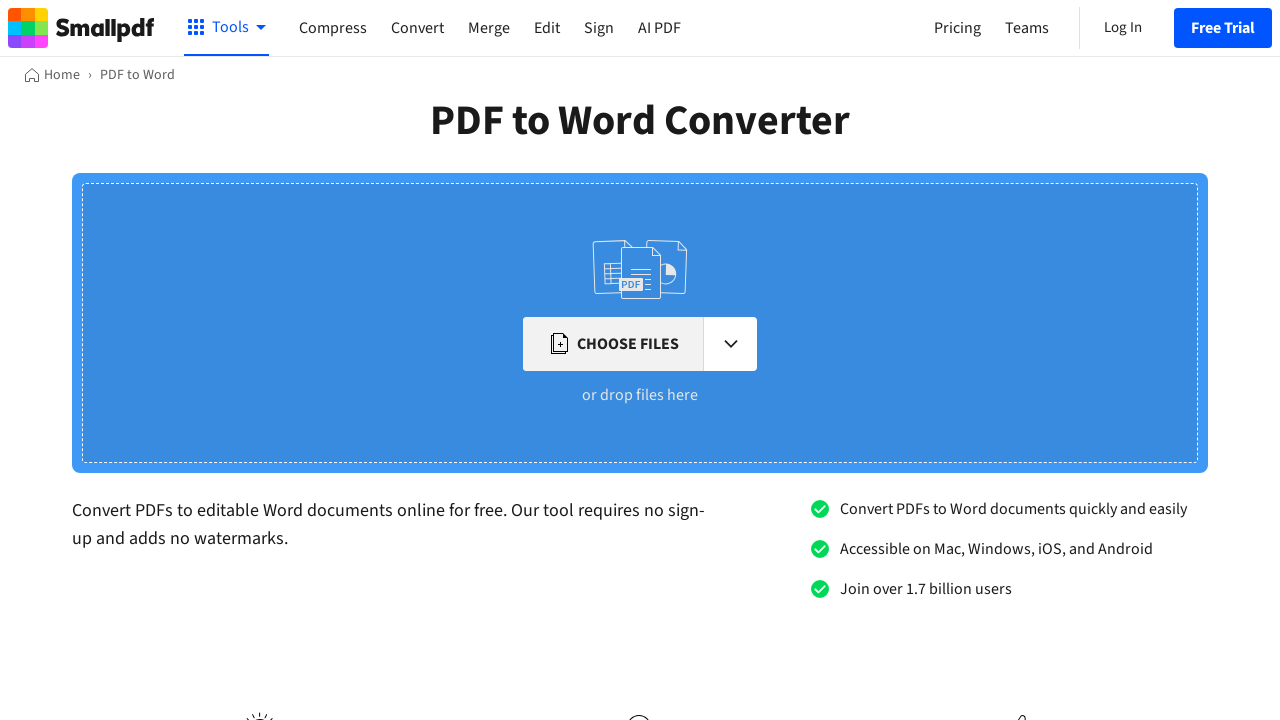

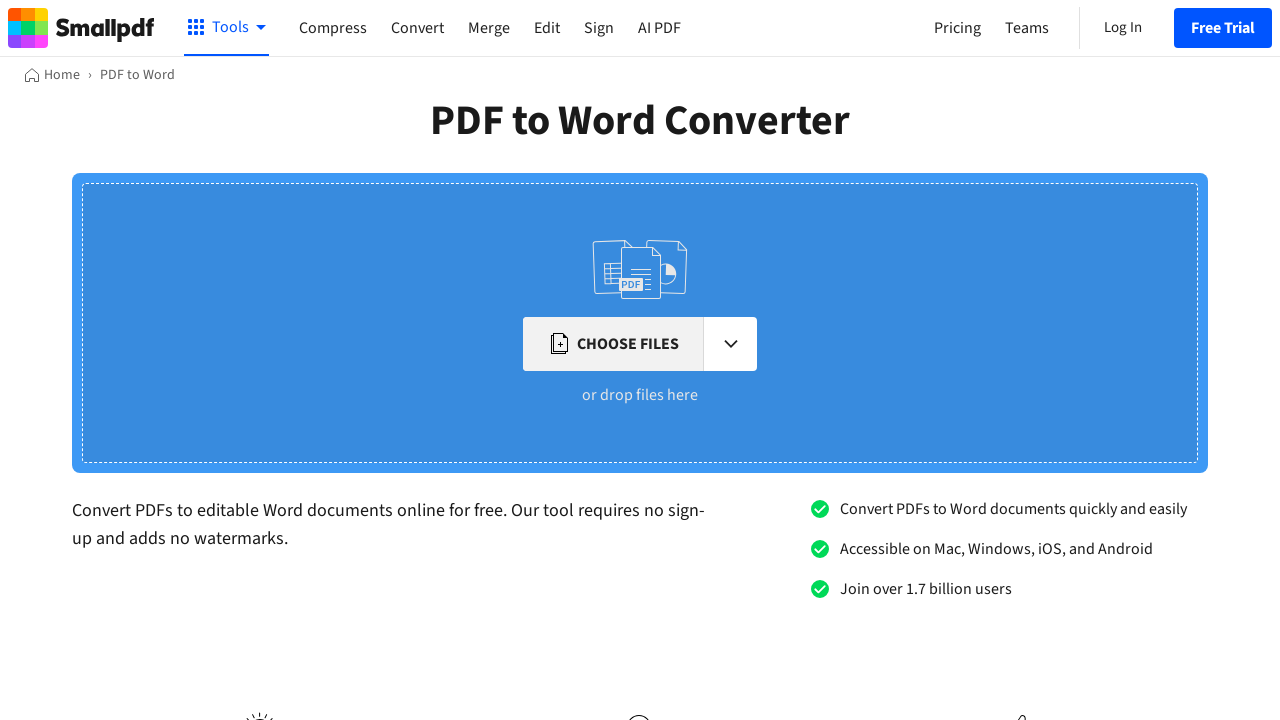